Navigates to the Demoblaze store homepage and verifies the page title equals "STORE"

Starting URL: https://www.demoblaze.com/

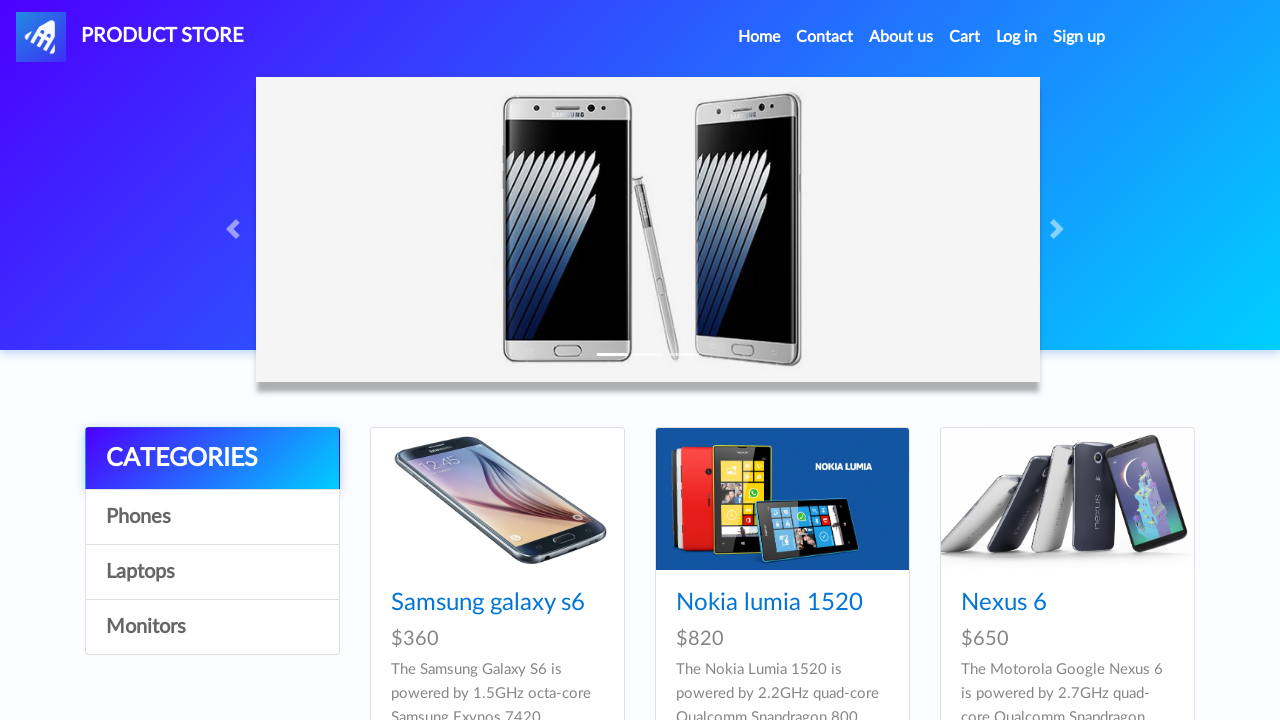

Retrieved page title
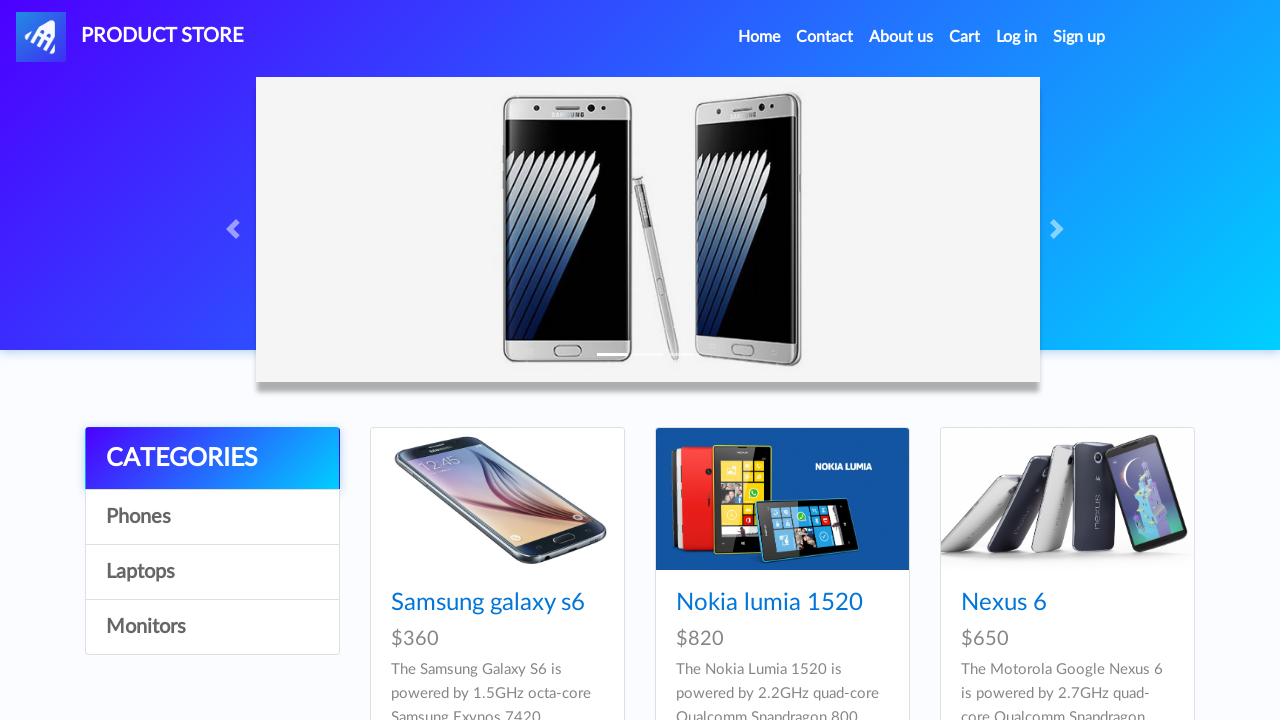

Verified page title equals 'STORE'
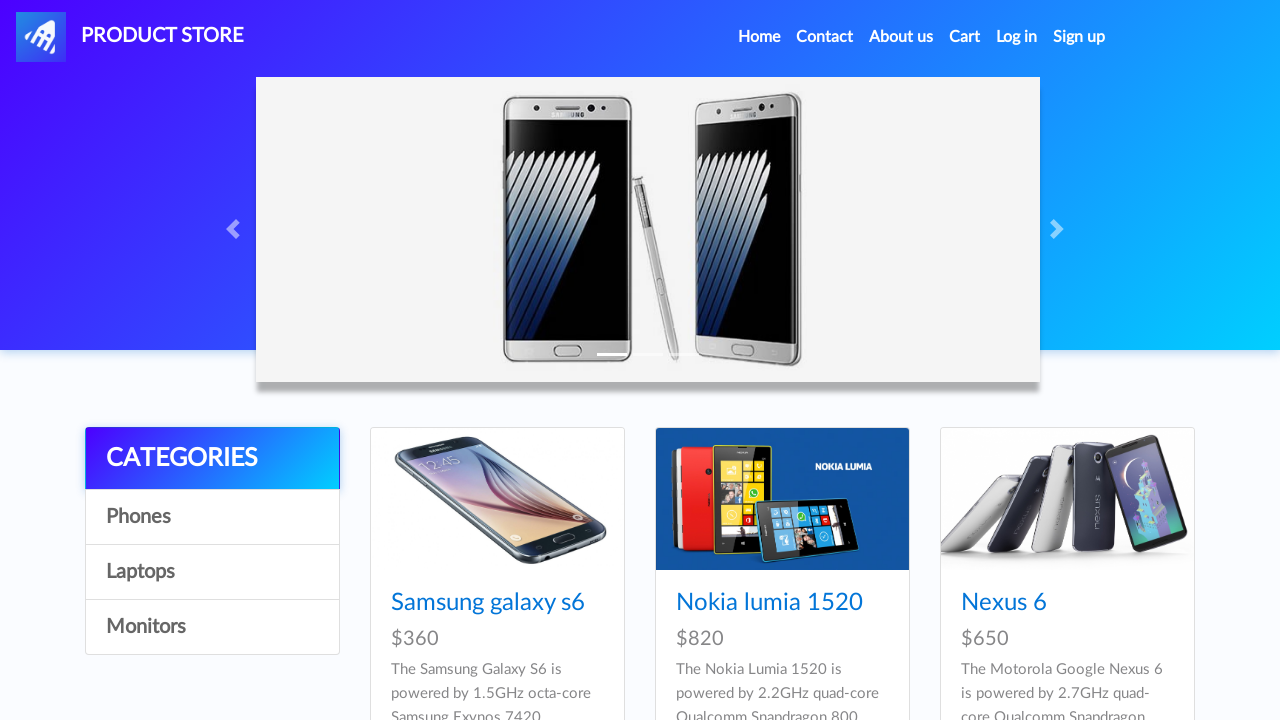

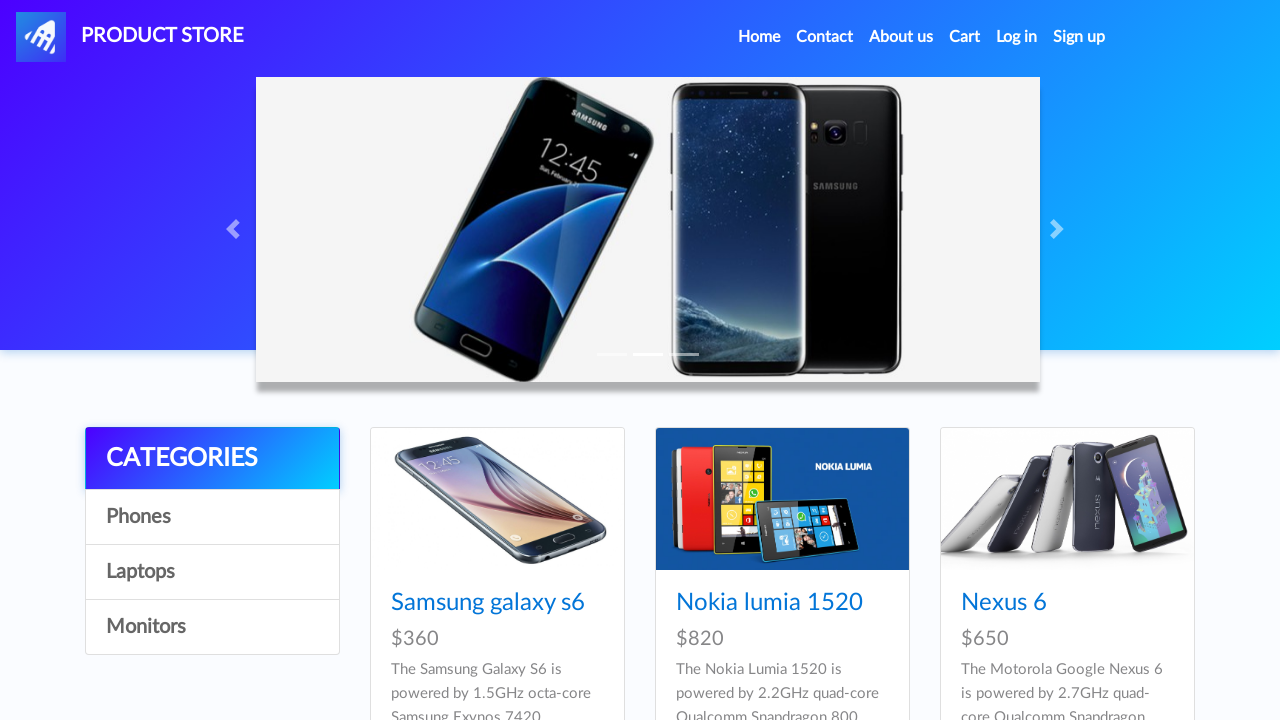